Tests YouTube search functionality by entering a search query and submitting it

Starting URL: https://www.youtube.com

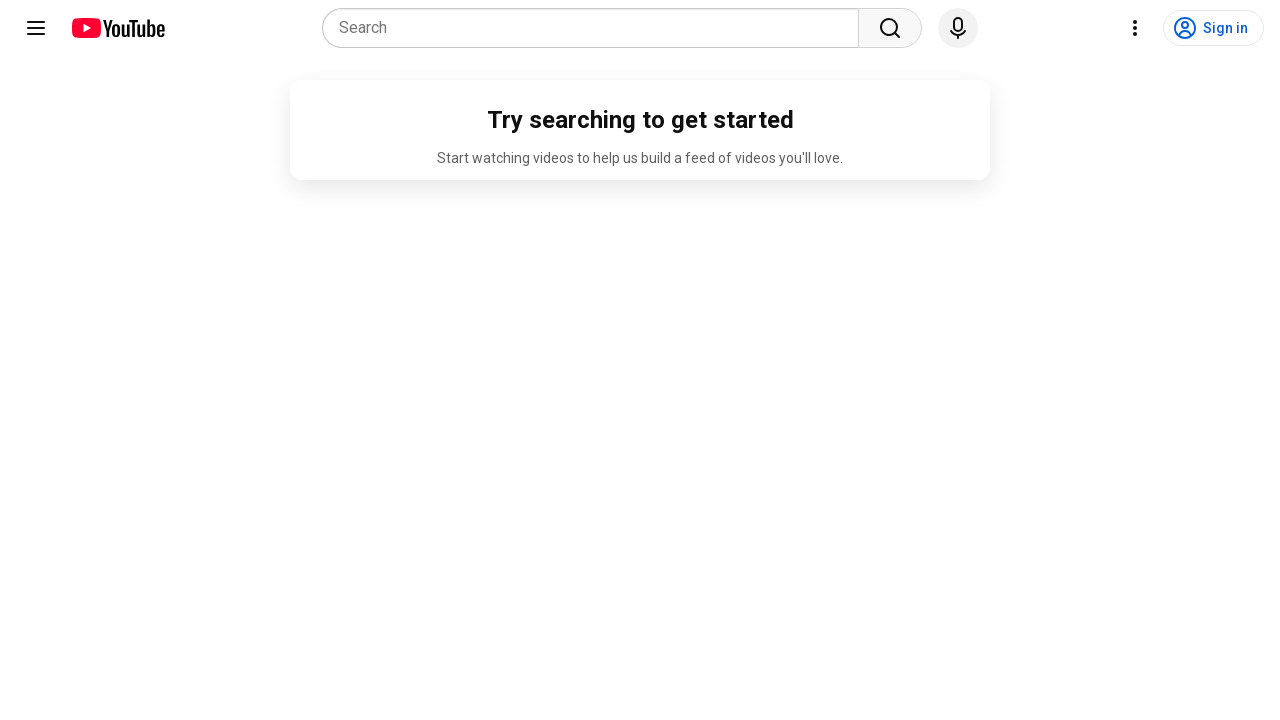

Filled YouTube search field with 'webdriver' on input[name="search_query"]
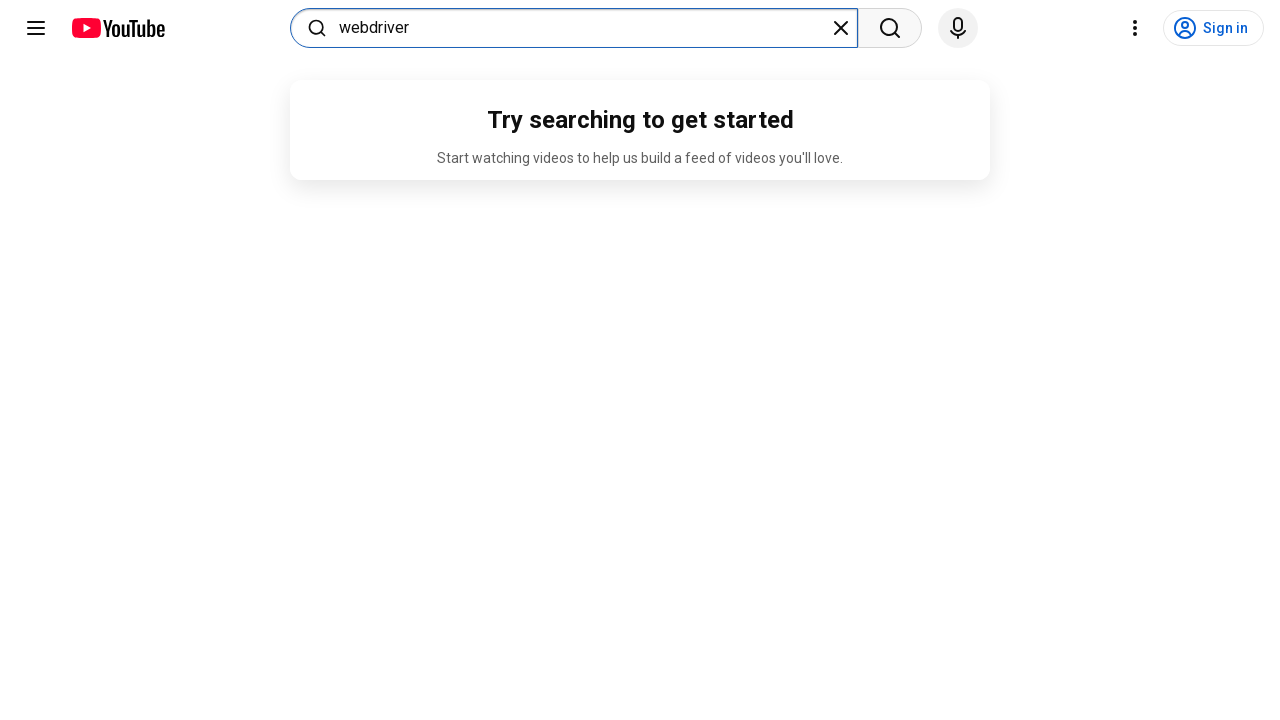

Pressed Enter to submit search query on input[name="search_query"]
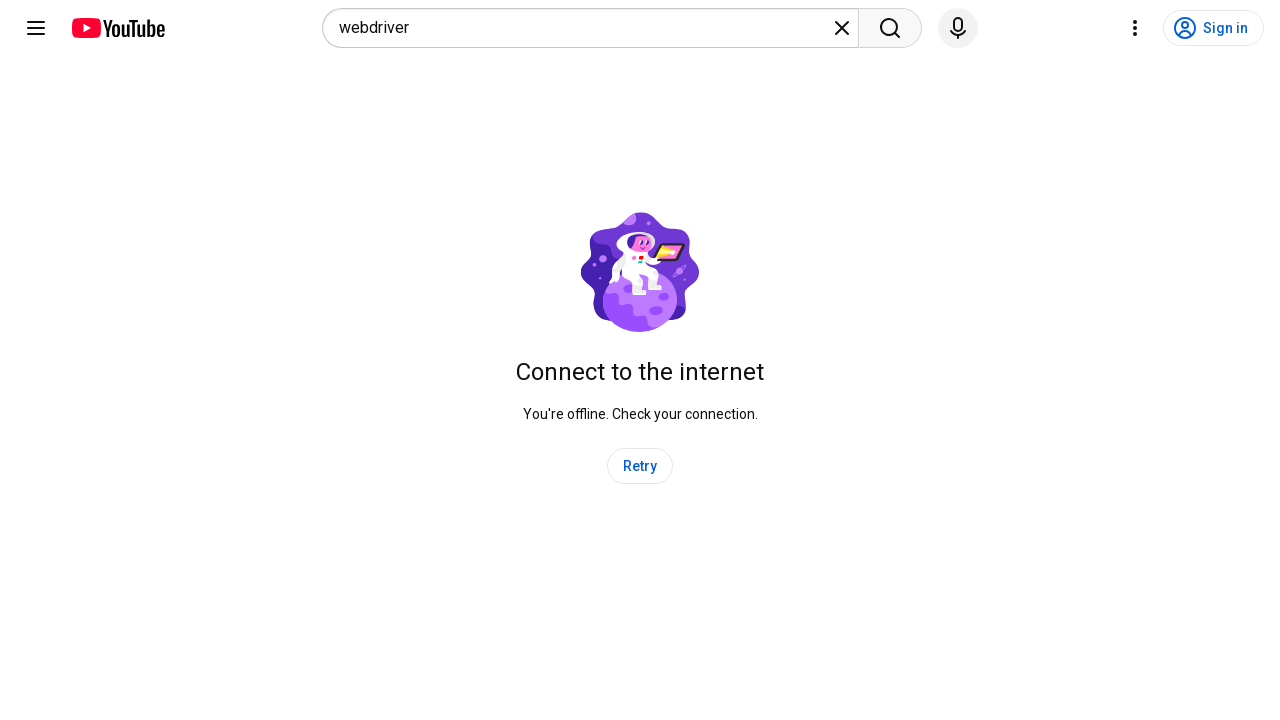

Search results page loaded successfully
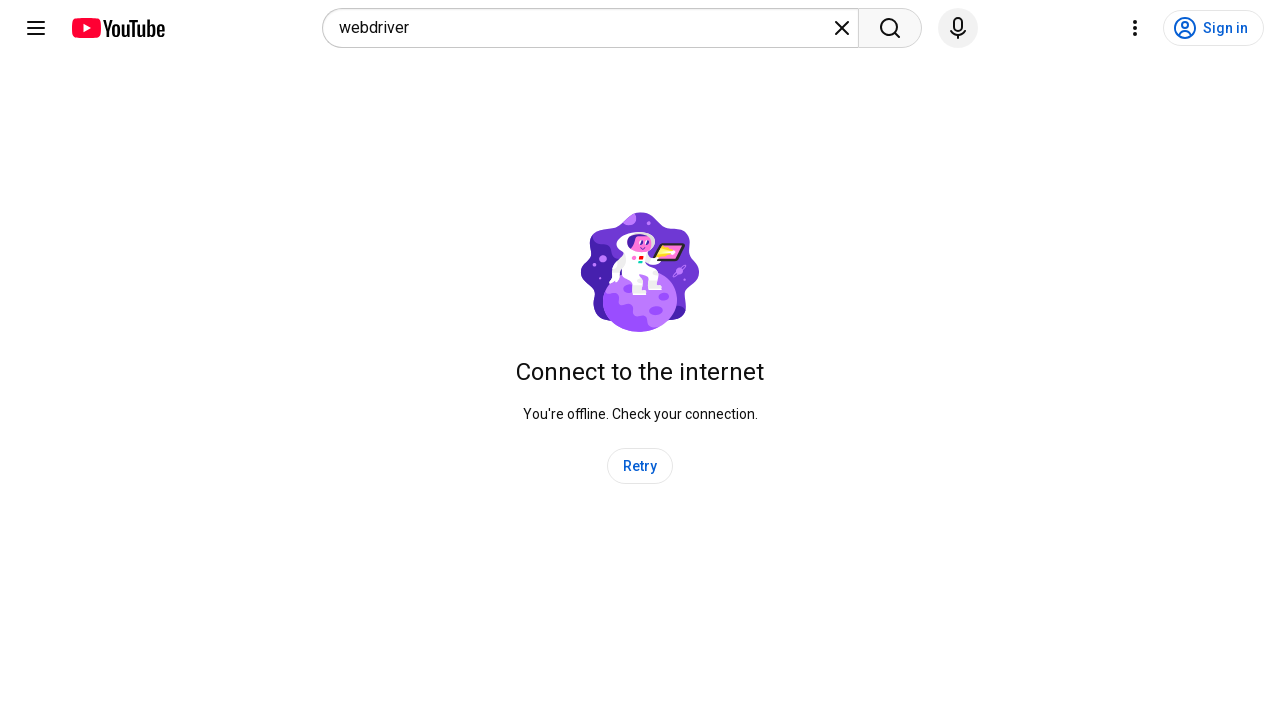

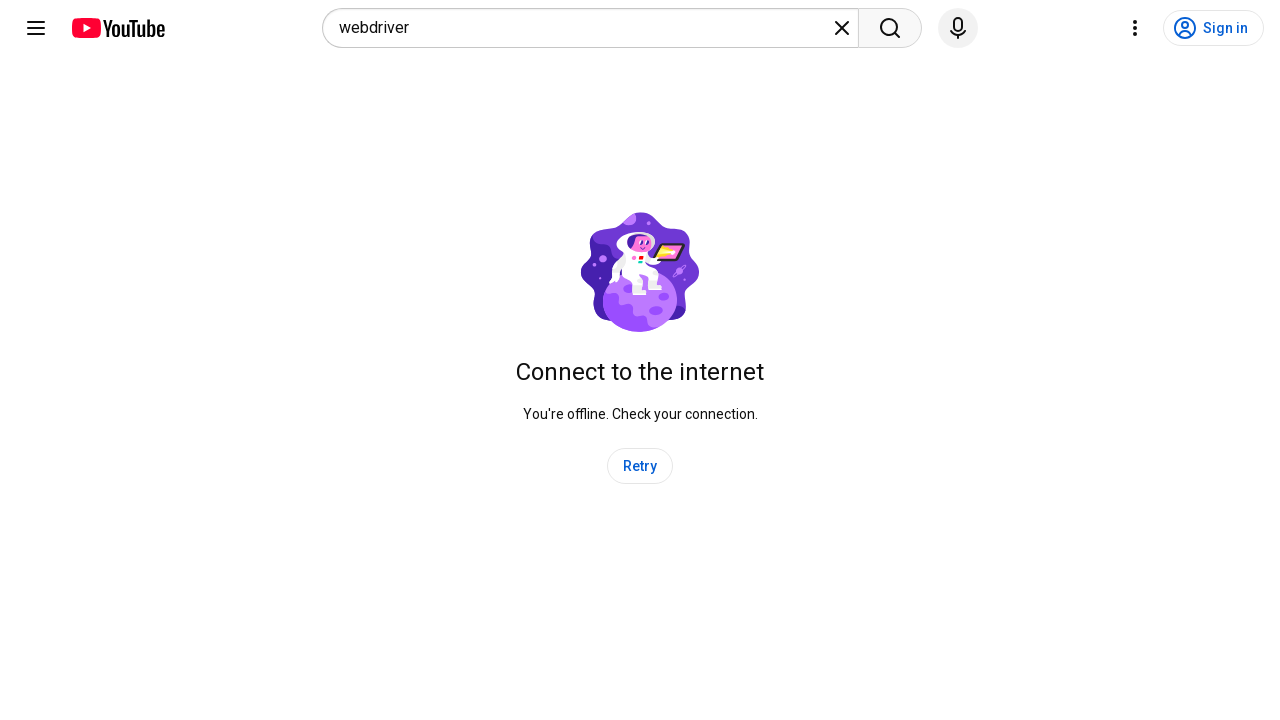